Tests sending text to a JavaScript prompt dialog by clicking the third button, entering a name, accepting the alert, and verifying the name appears in the result.

Starting URL: https://the-internet.herokuapp.com/javascript_alerts

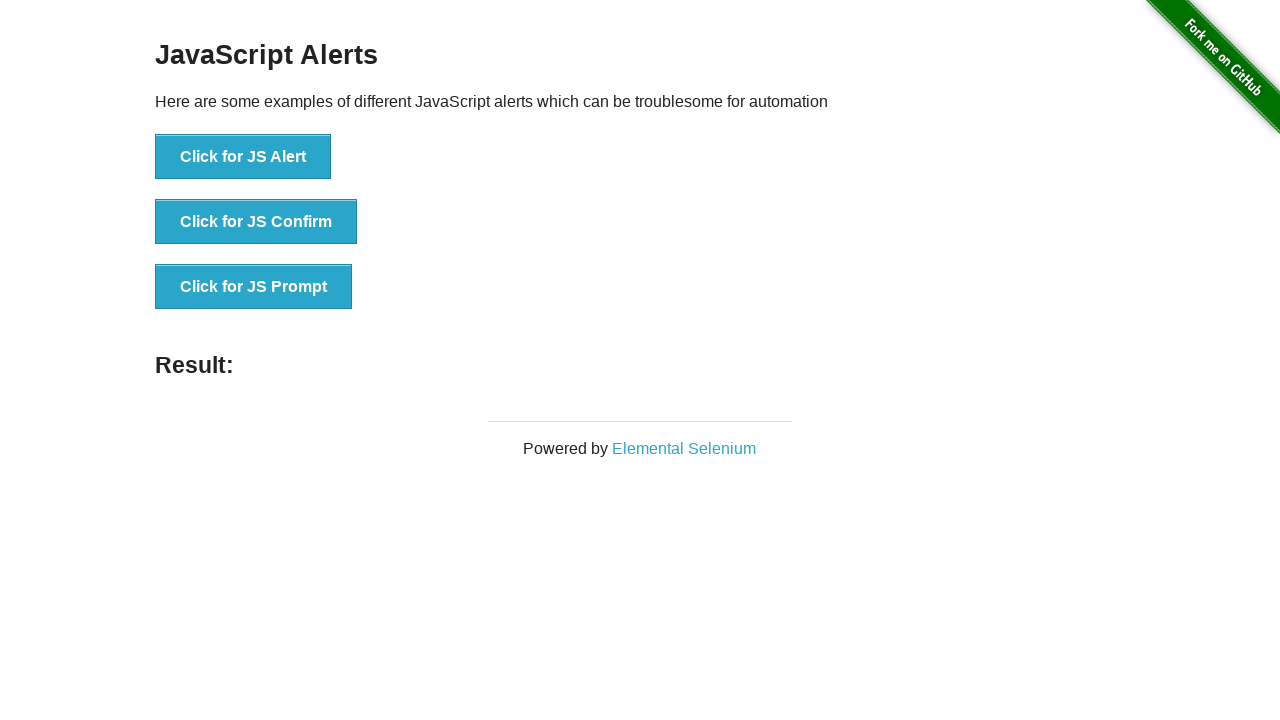

Set up dialog handler to accept prompt with text 'Professor'
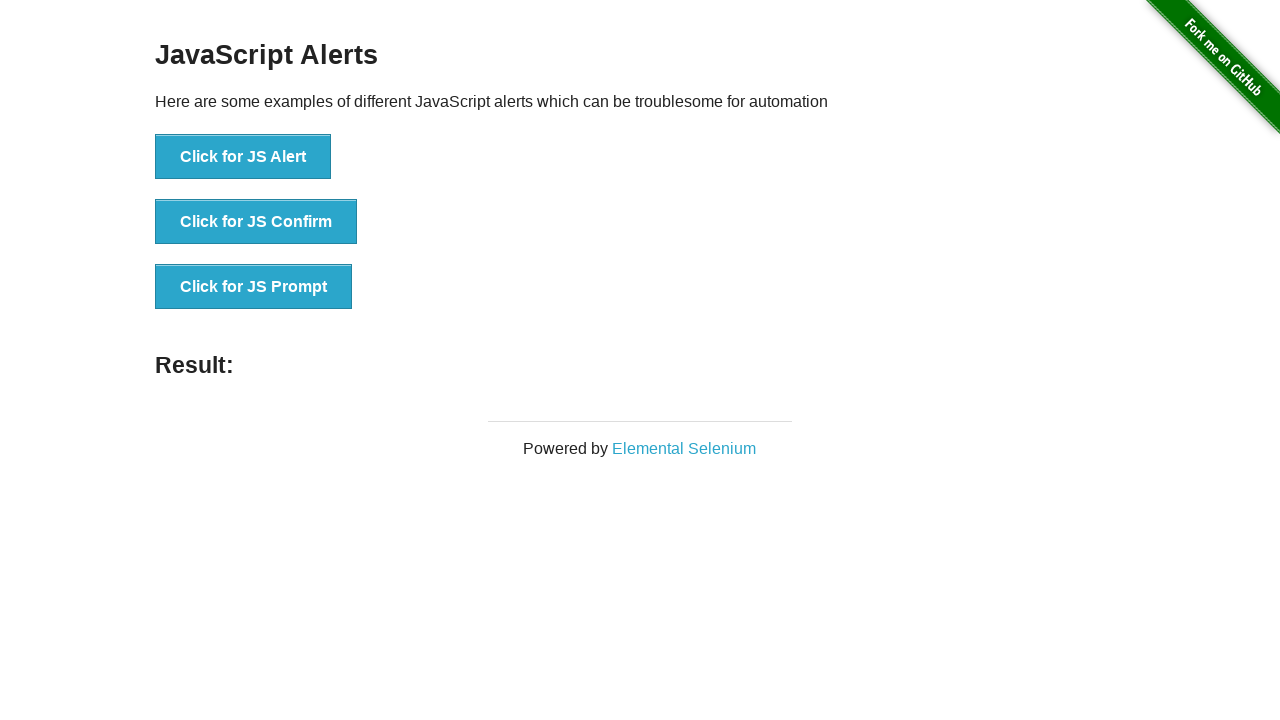

Clicked the third button to trigger JavaScript prompt dialog at (254, 287) on xpath=//*[text()='Click for JS Prompt']
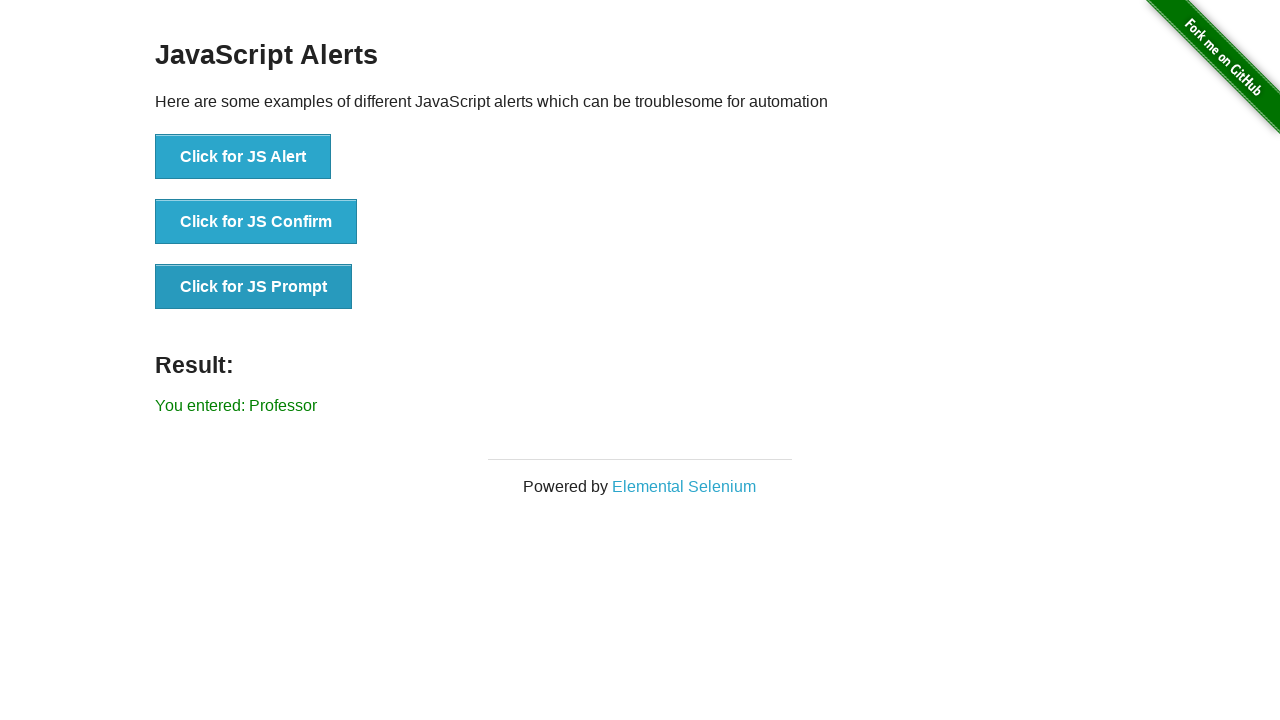

Result element loaded after prompt was accepted
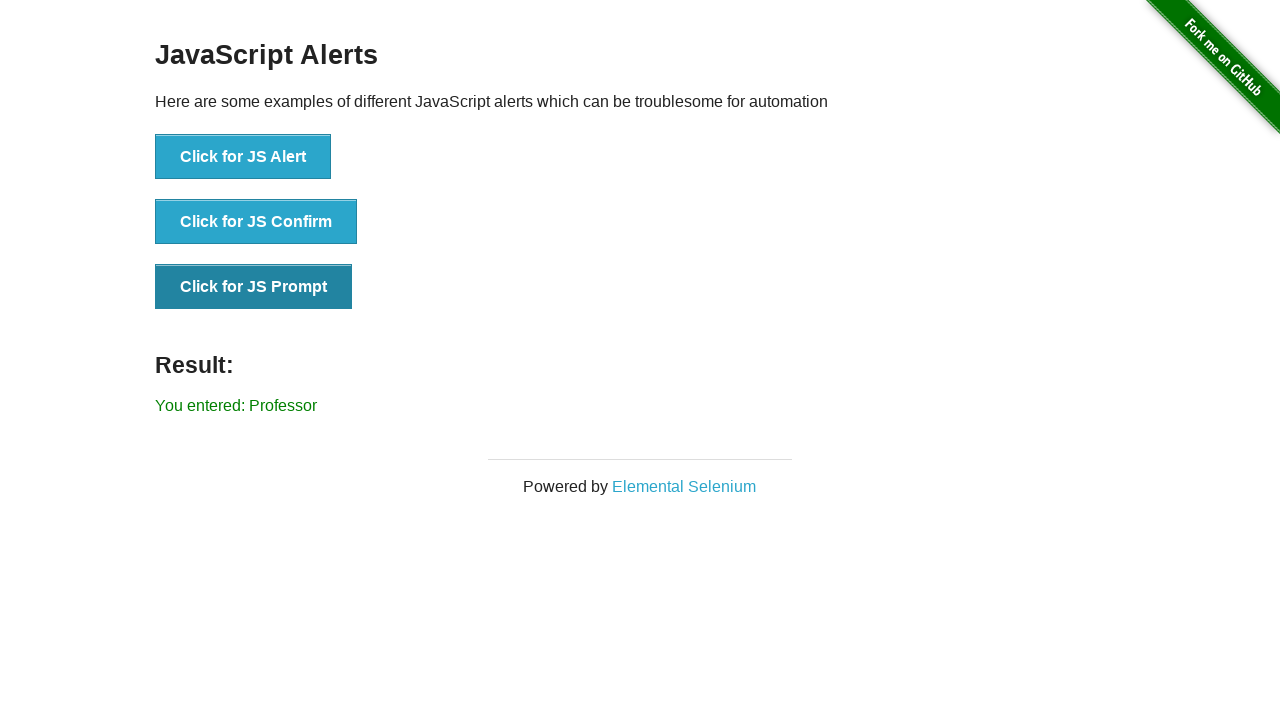

Retrieved result text from result element
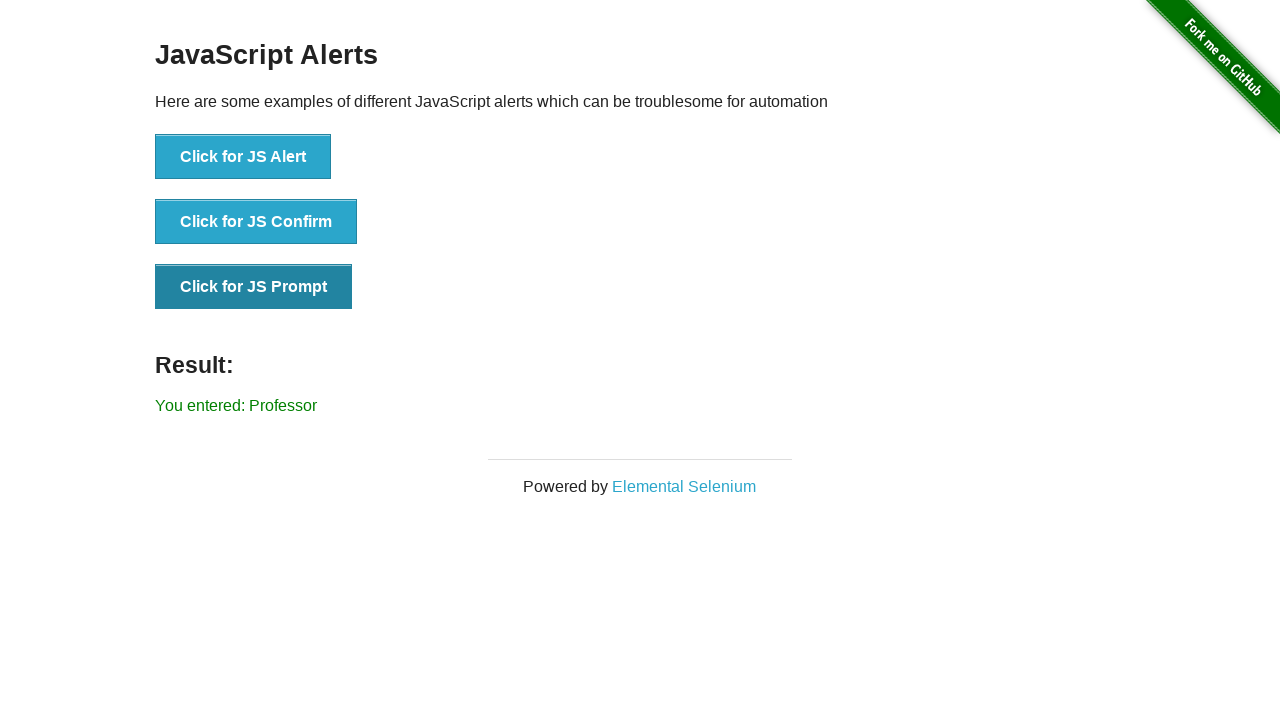

Verified that 'Professor' appears in the result text
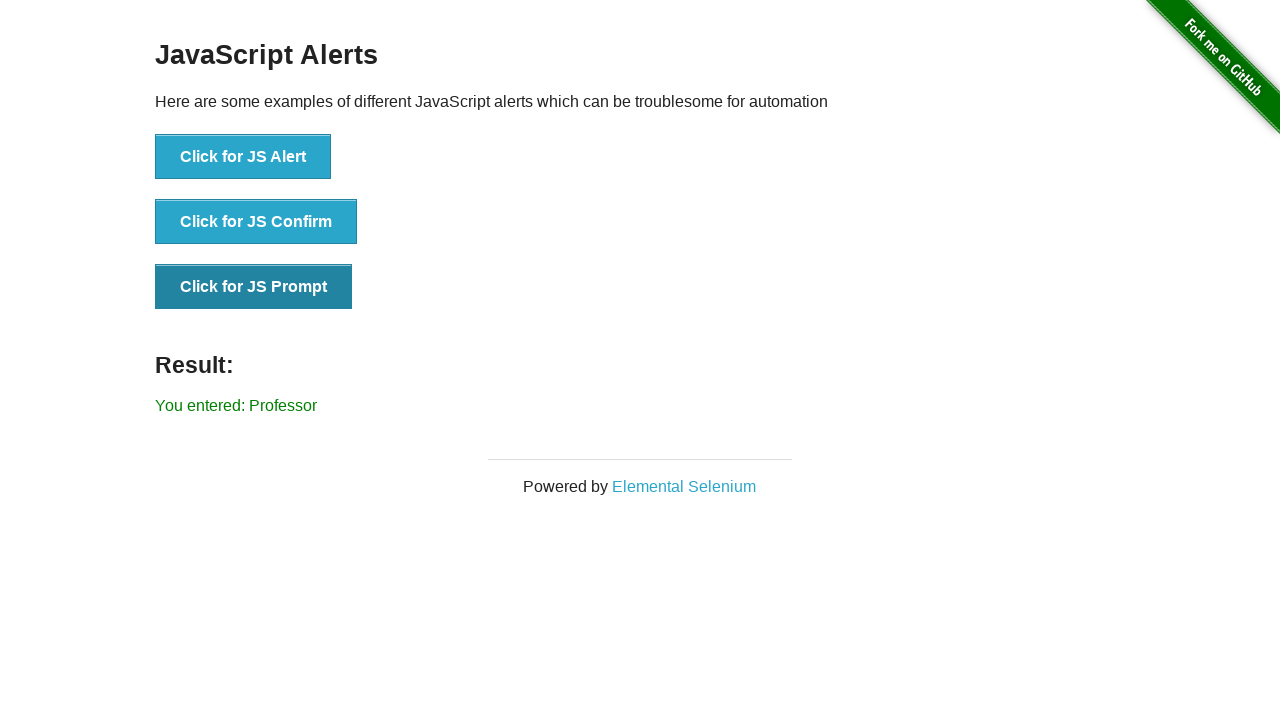

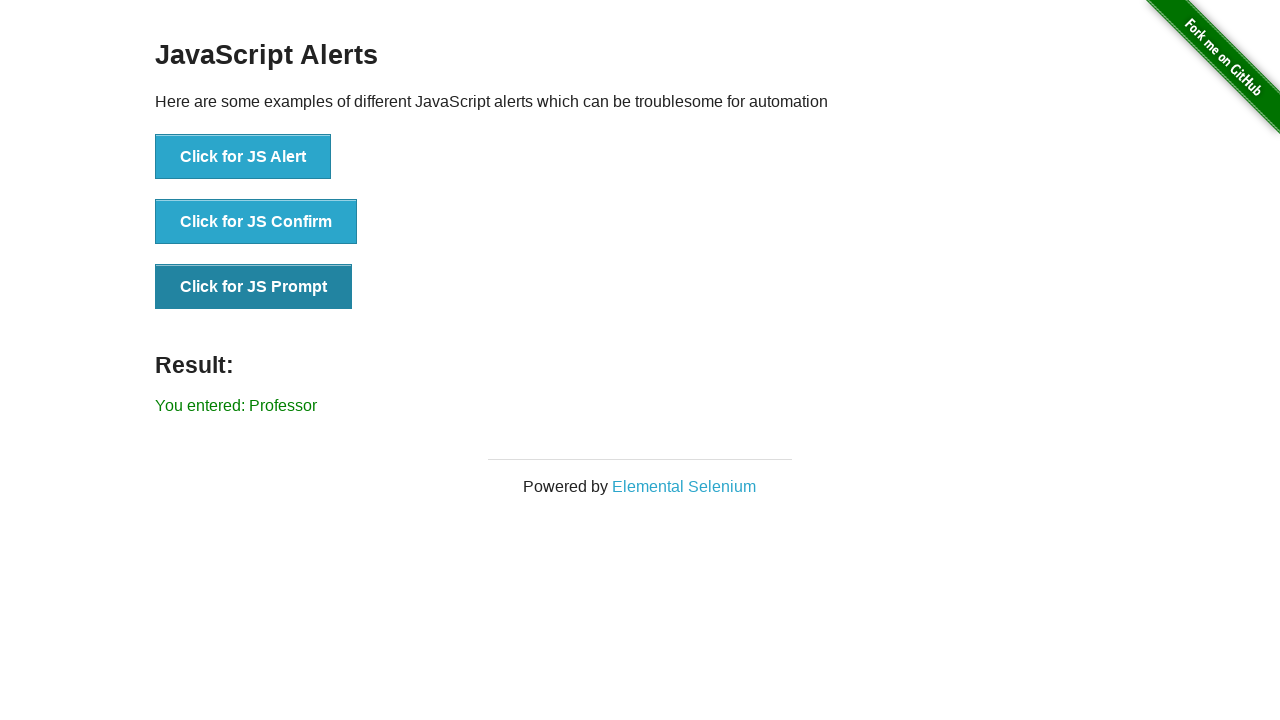